Fills out a registration form with personal information including name, address, email, phone, gender, hobbies, and password, then submits the form

Starting URL: http://demo.automationtesting.in/Register.html

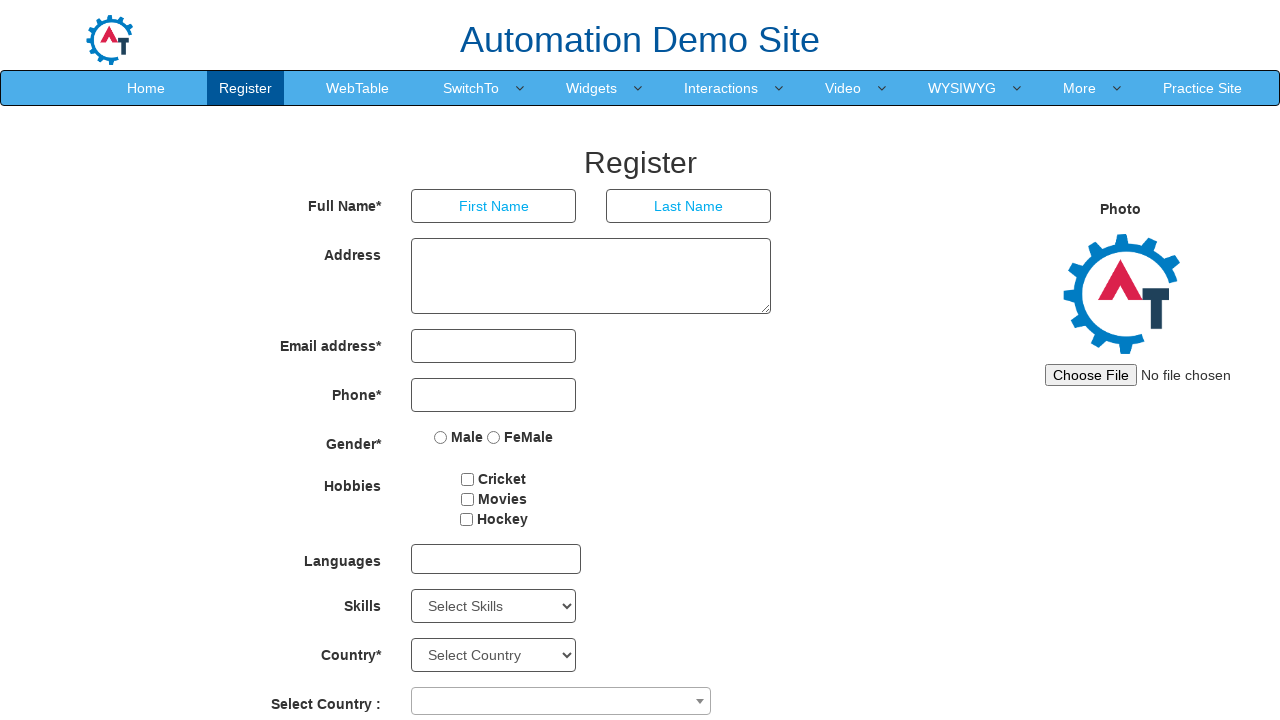

Filled first name field with 'Anshu' on input[placeholder='First Name']
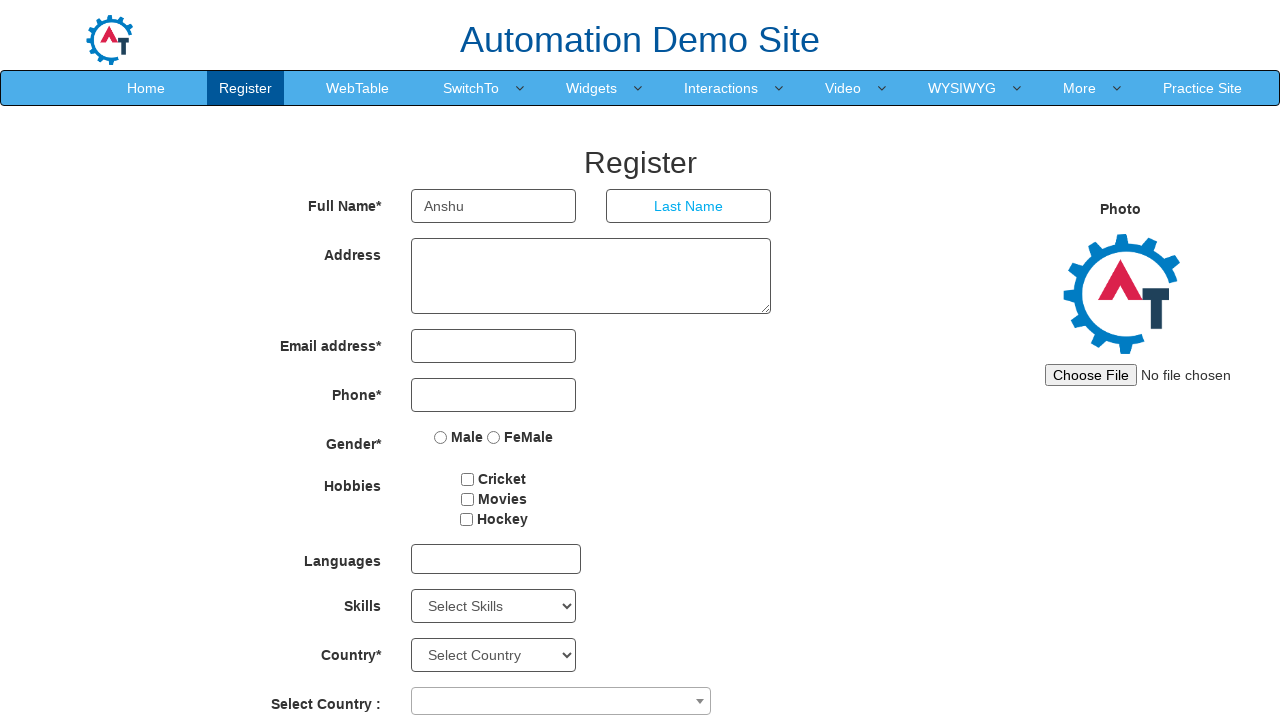

Filled last name field with 'Patle' on input[placeholder='Last Name']
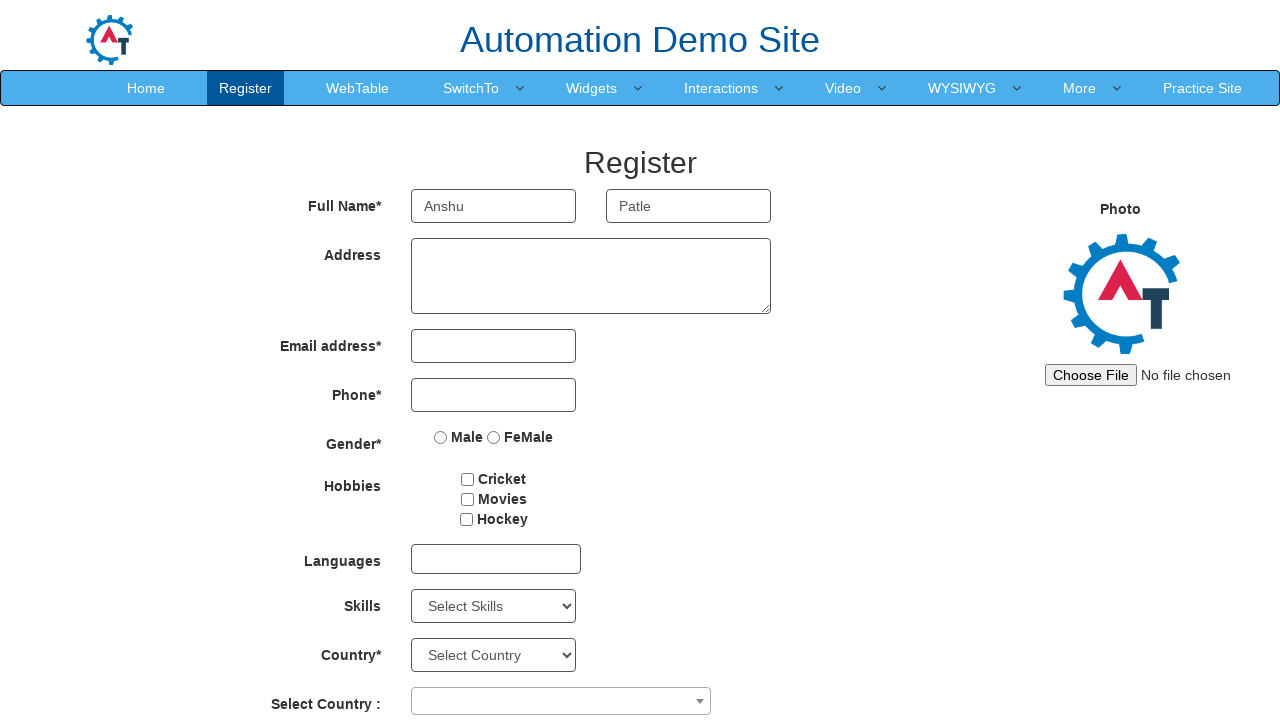

Filled address field with '301,West Street,NYC' on textarea[ng-model='Adress']
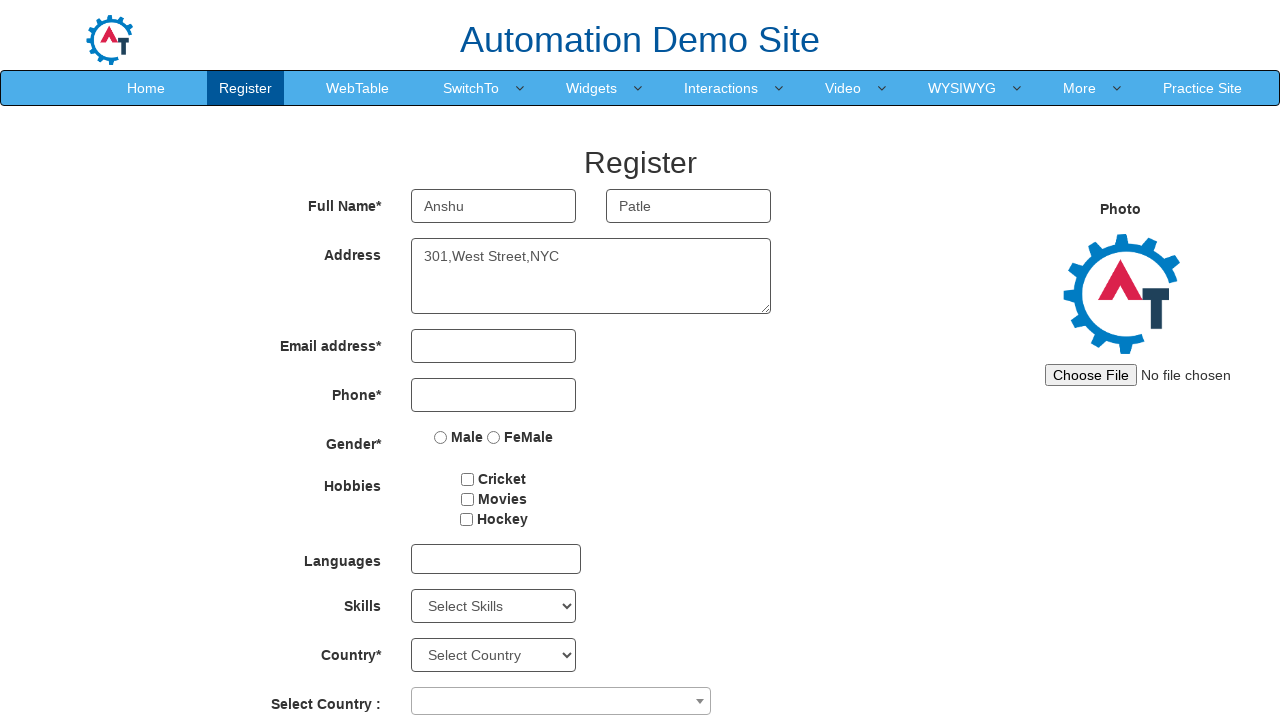

Filled email field with 'anshupatle@gmail.com' on input[type='email']
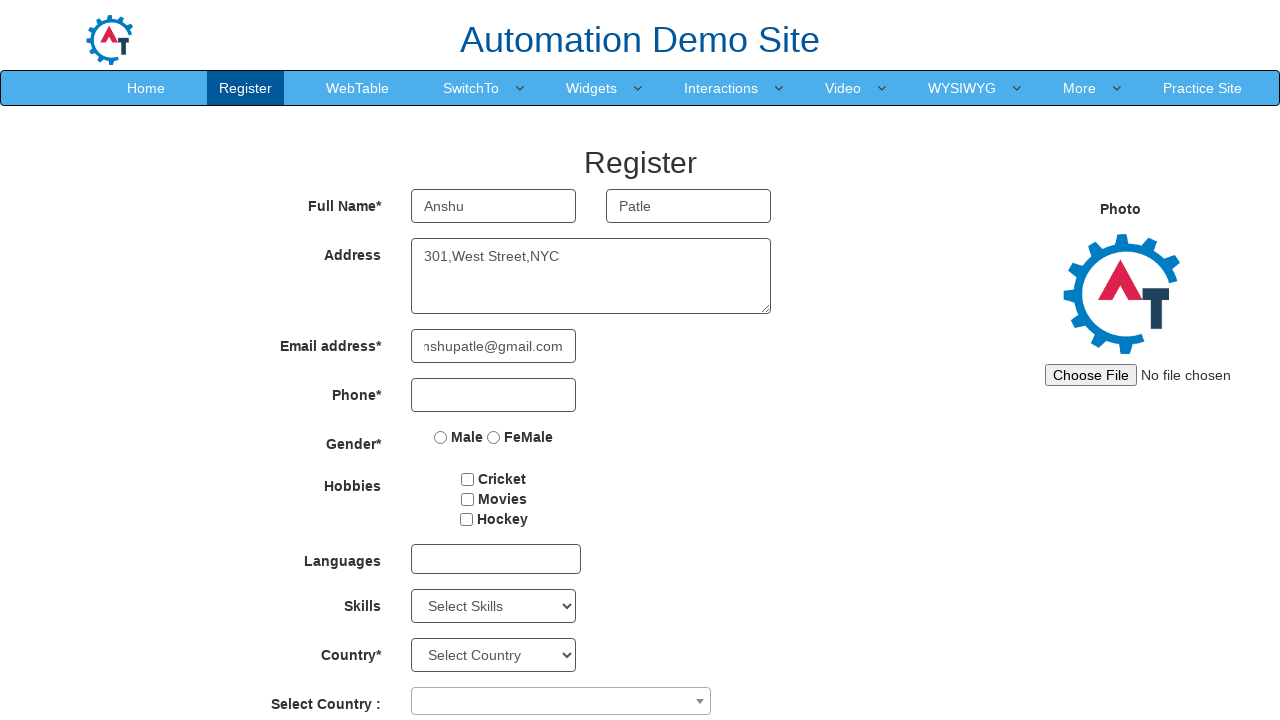

Filled phone number field with '9673796796' on input[type='tel']
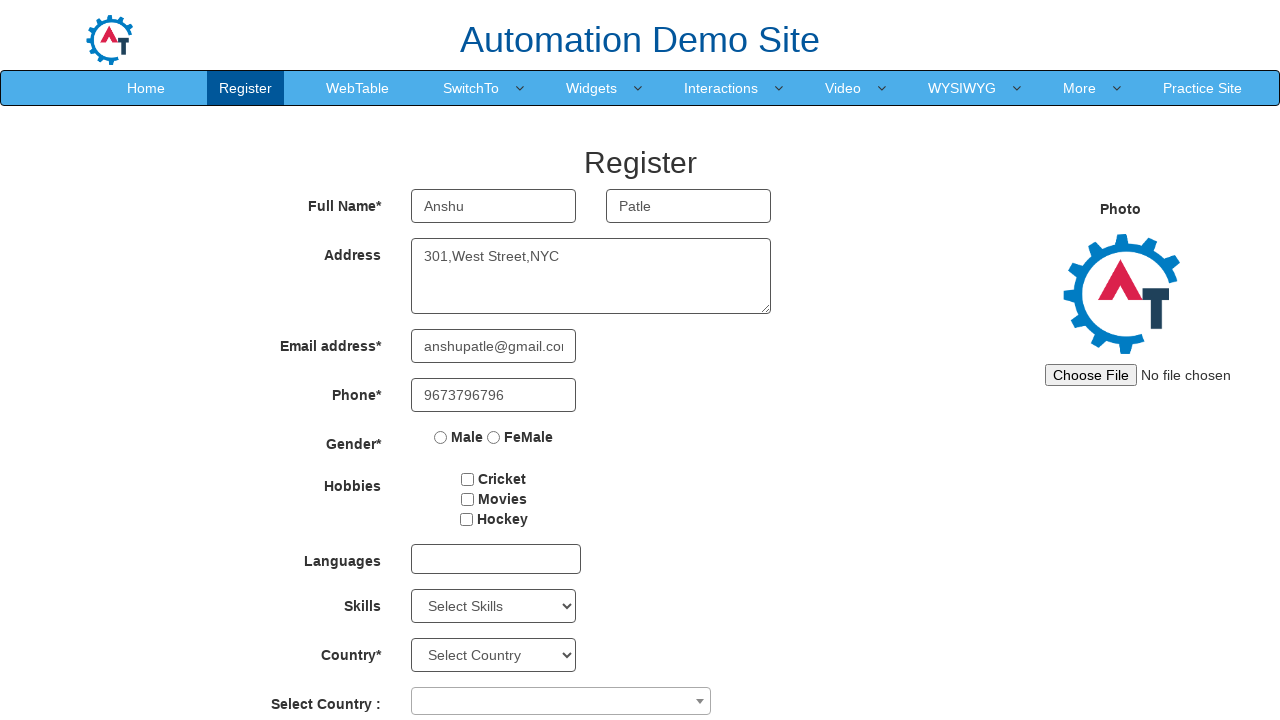

Selected Male gender option at (441, 437) on input[value='Male']
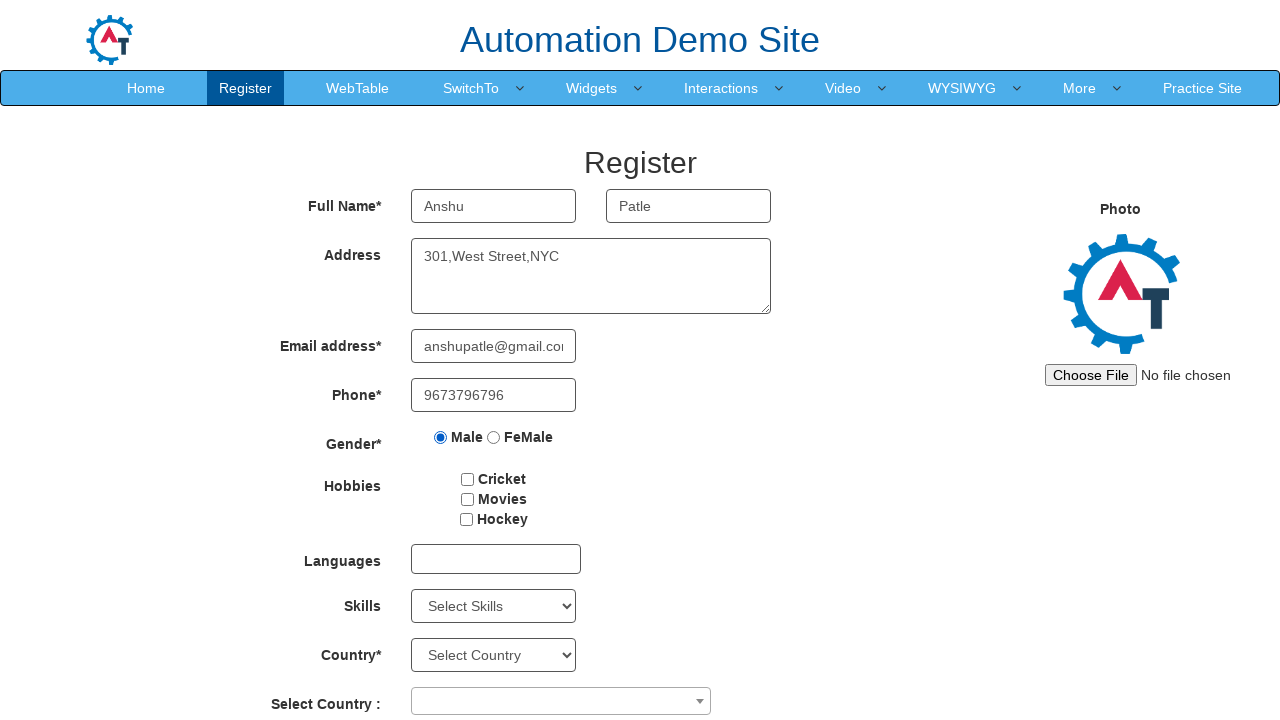

Selected Cricket hobby checkbox at (468, 479) on #checkbox1
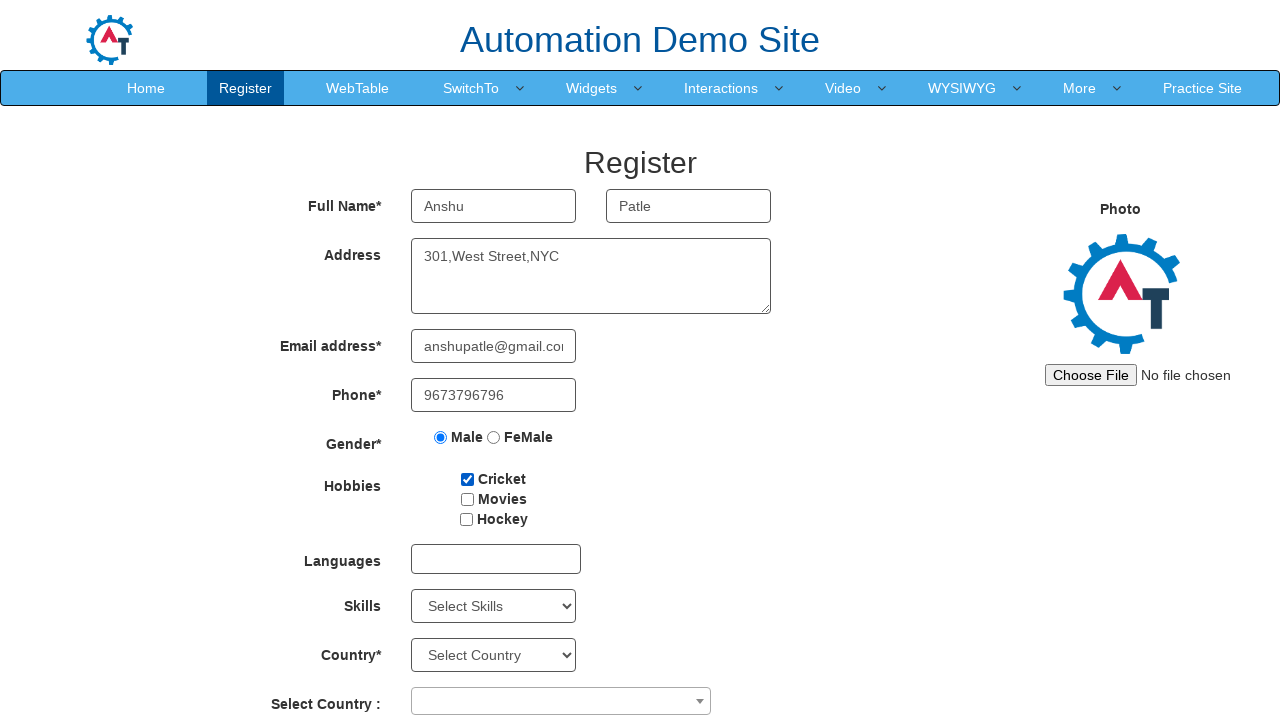

Selected Movies hobby checkbox at (467, 499) on #checkbox2
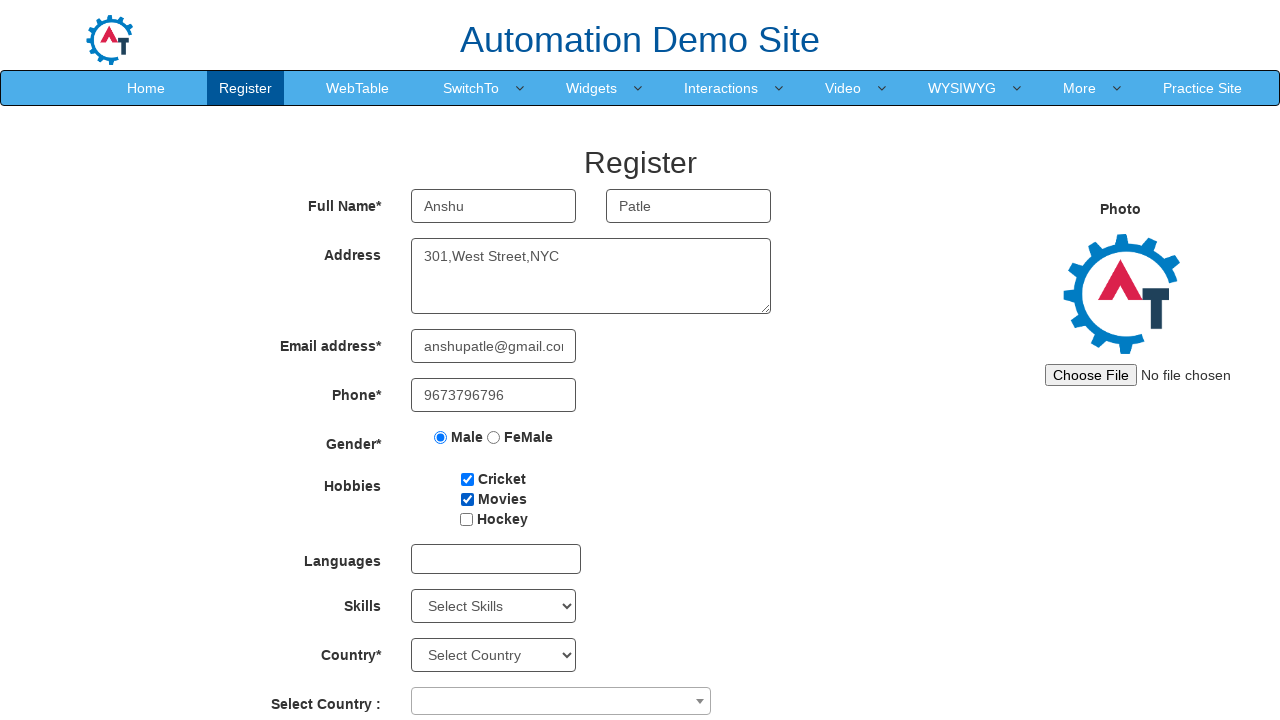

Filled password field with '123@Xyz' on #firstpassword
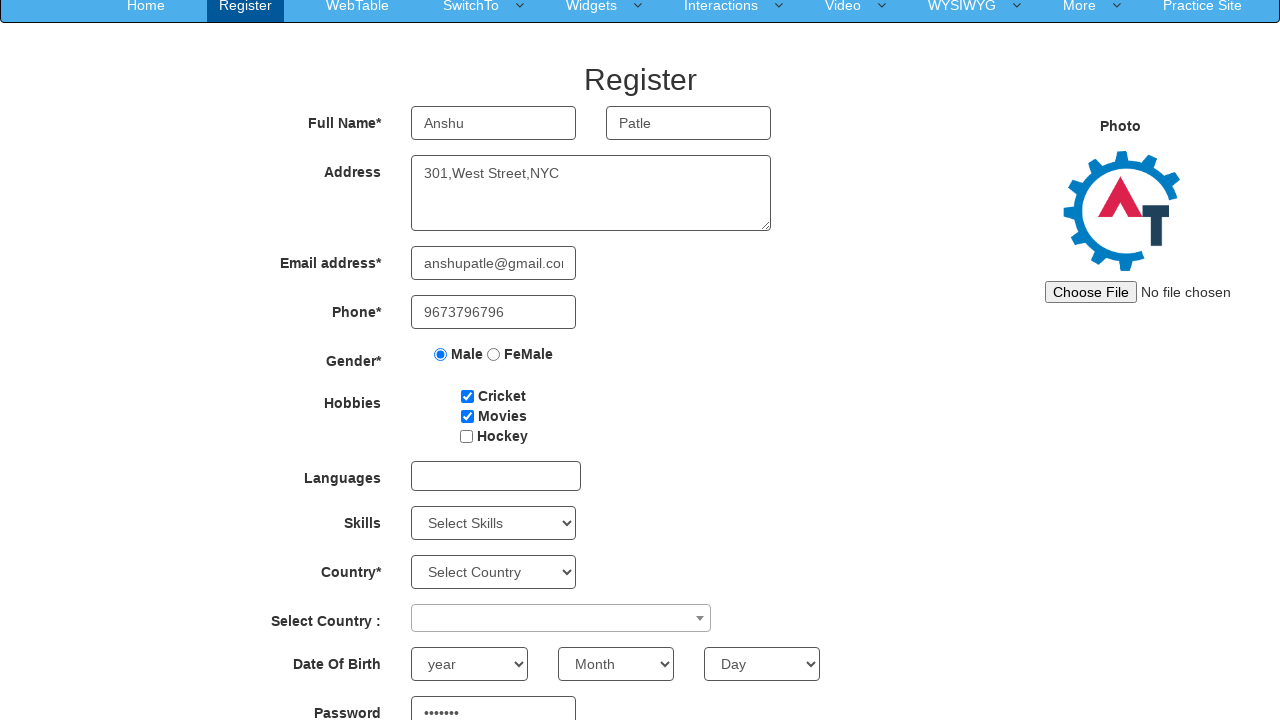

Filled confirm password field with '123@Xyz' on #secondpassword
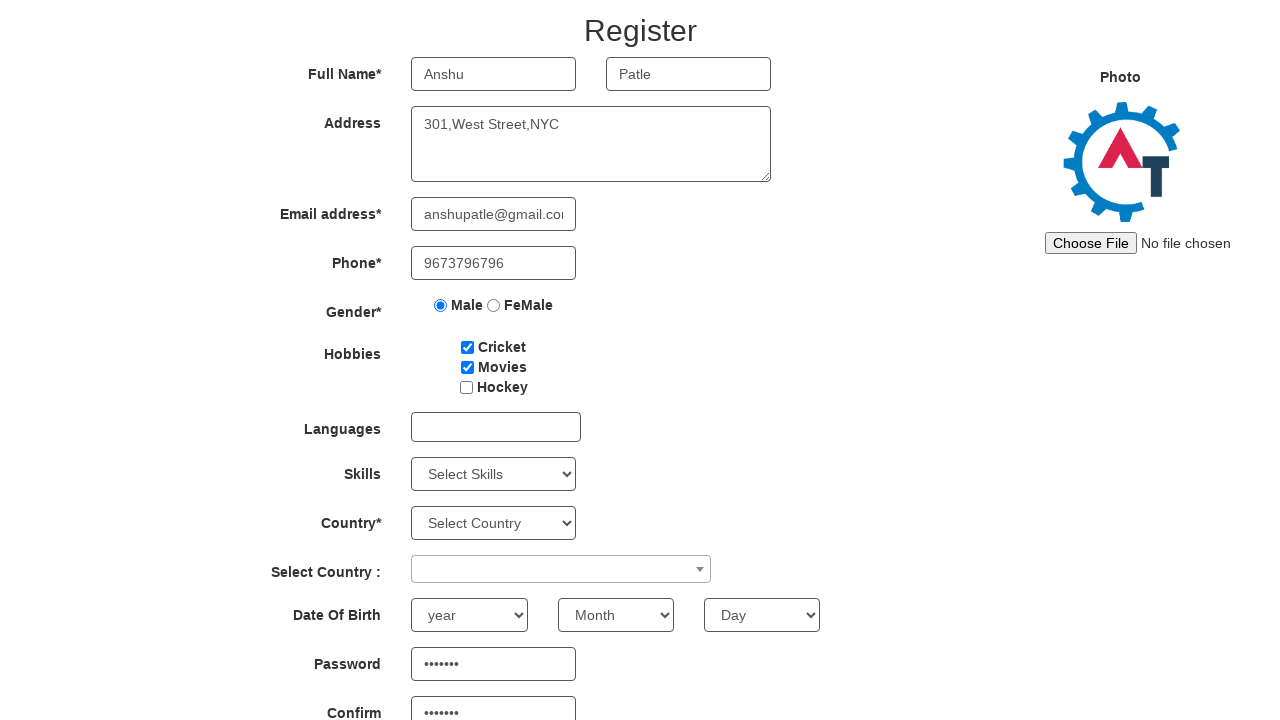

Clicked submit button to register at (572, 623) on #submitbtn
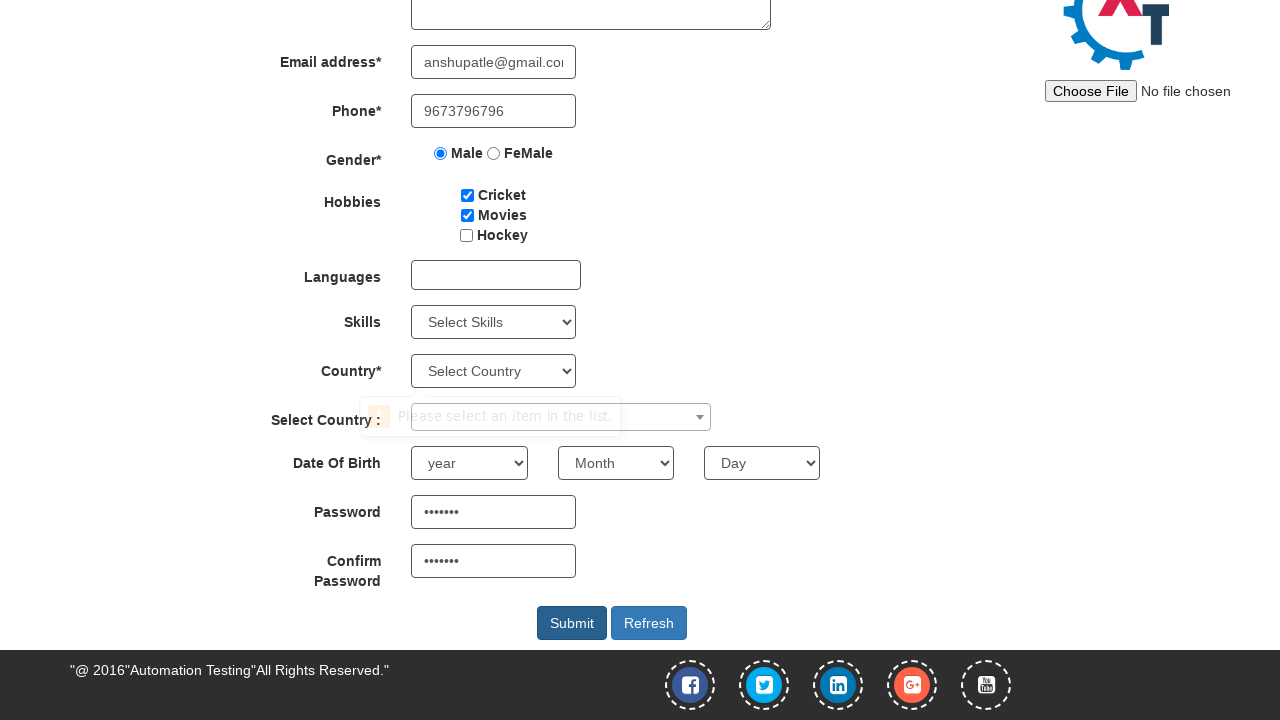

Waited 2000ms for form submission to complete
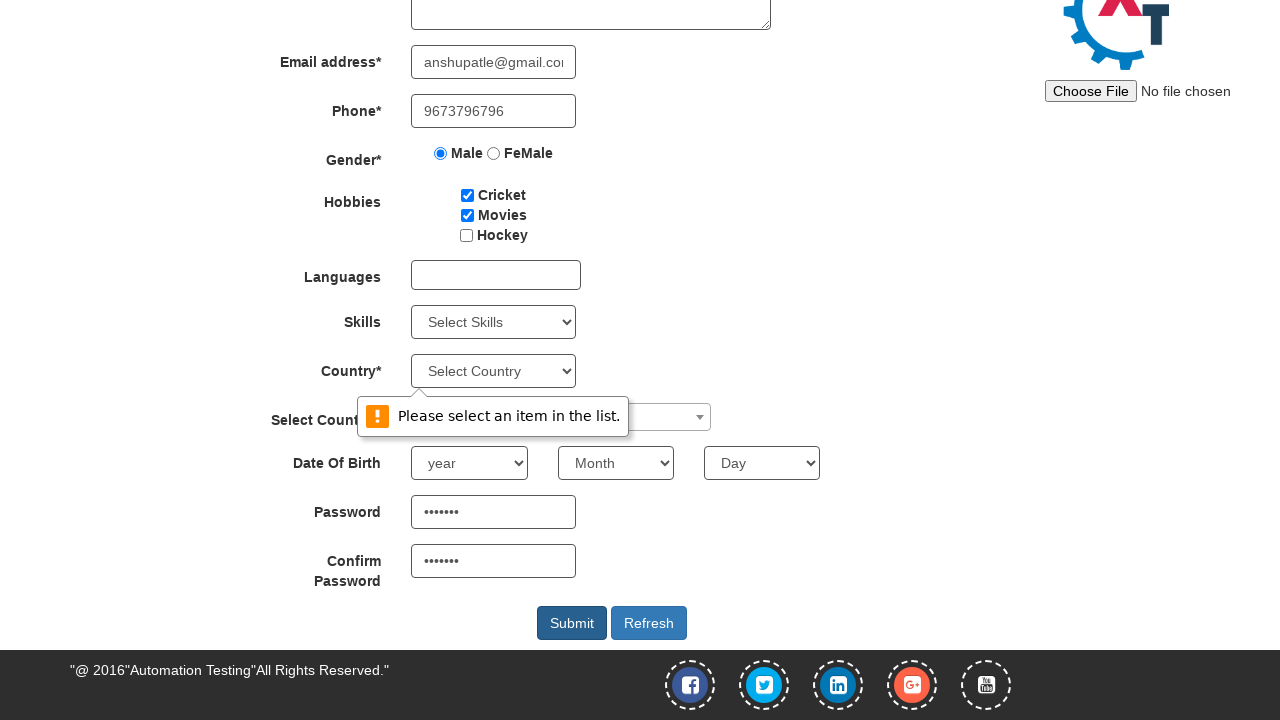

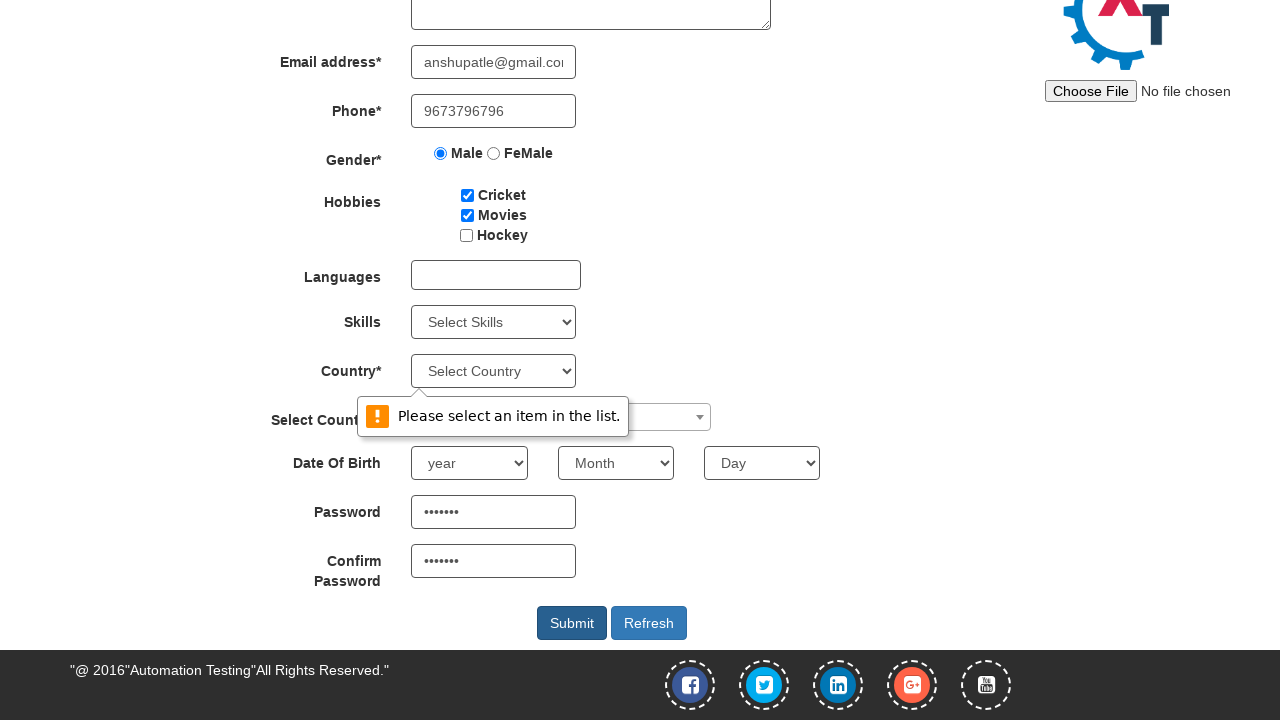